Tests alert functionality by entering text in a field, triggering a confirmation alert, verifying the text appears in the alert, and accepting it

Starting URL: https://rahulshettyacademy.com/AutomationPractice/

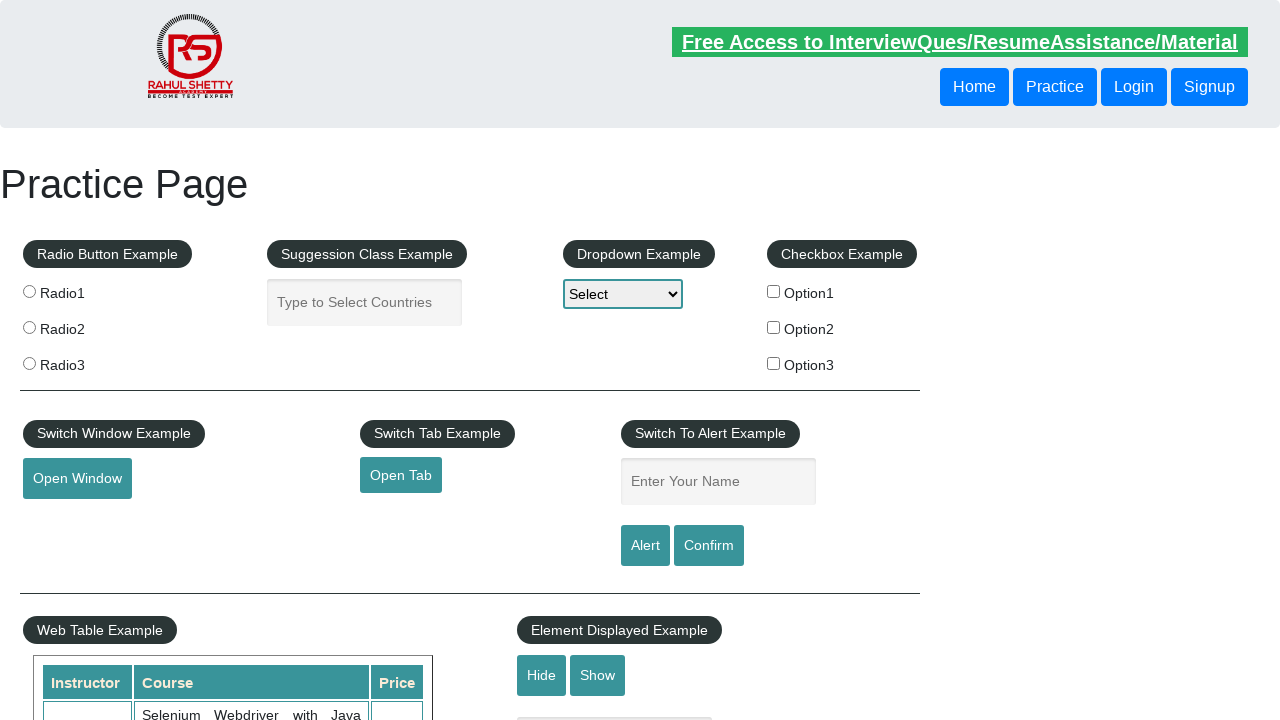

Entered 'Thomas' in the name text field on #name
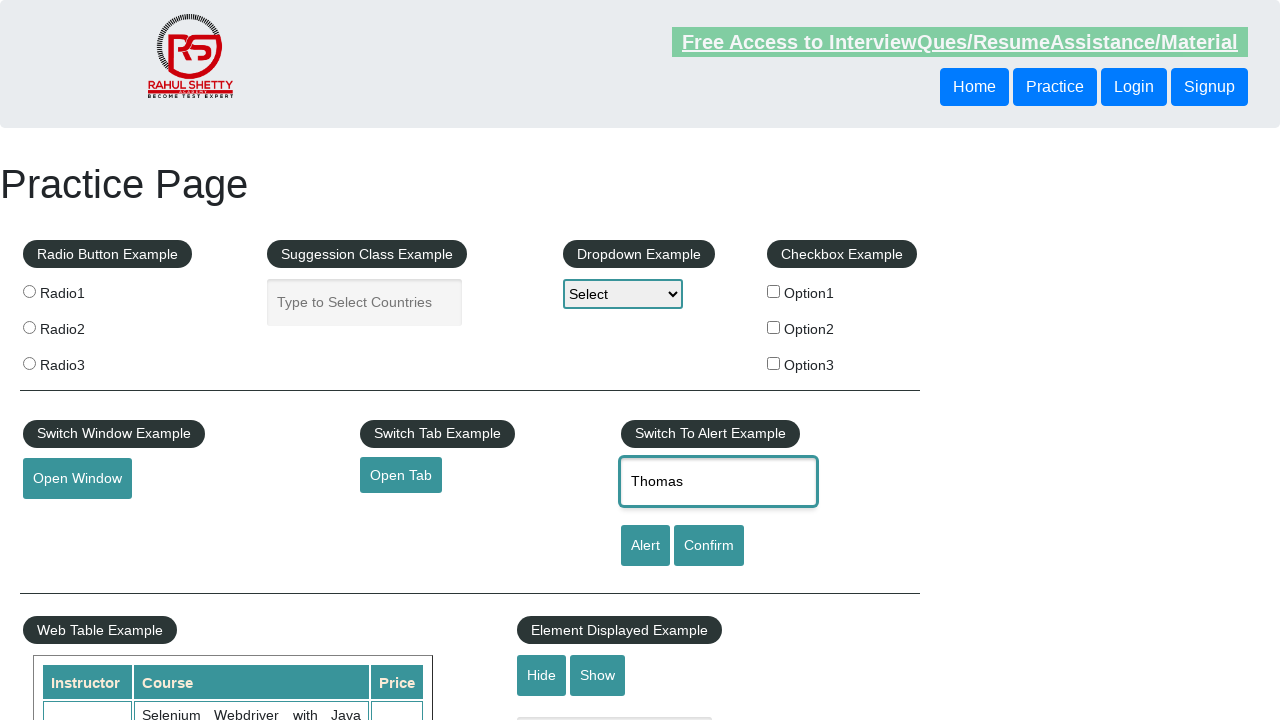

Clicked confirm button to trigger alert at (709, 546) on input[onclick*='displayConfirm']
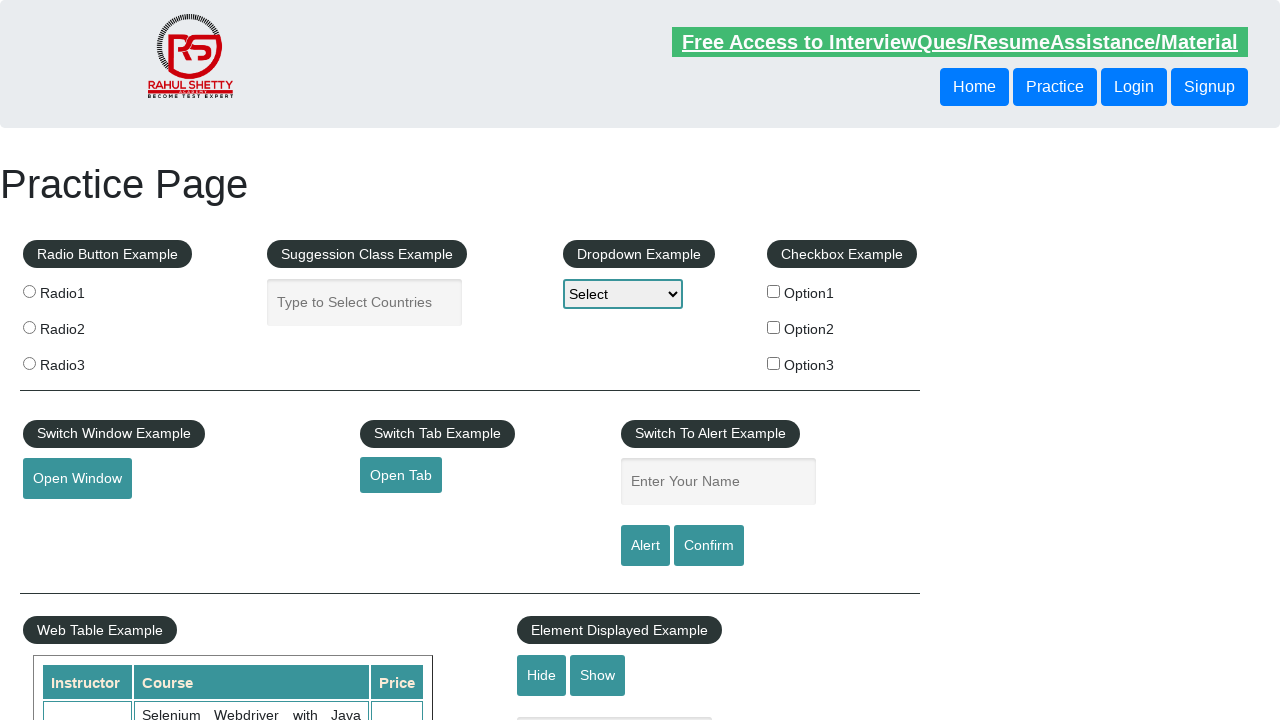

Set up dialog handler to accept alerts
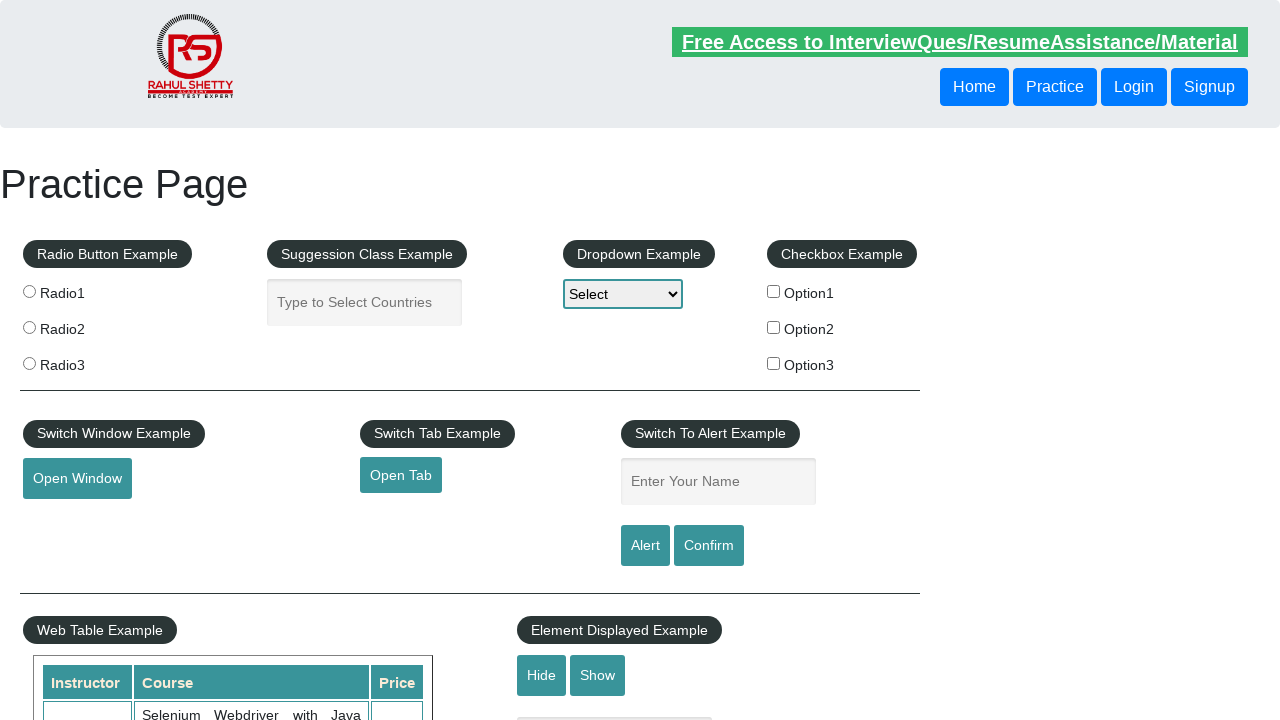

Clicked confirm button again to trigger and handle alert with acceptance at (709, 546) on input[onclick*='displayConfirm']
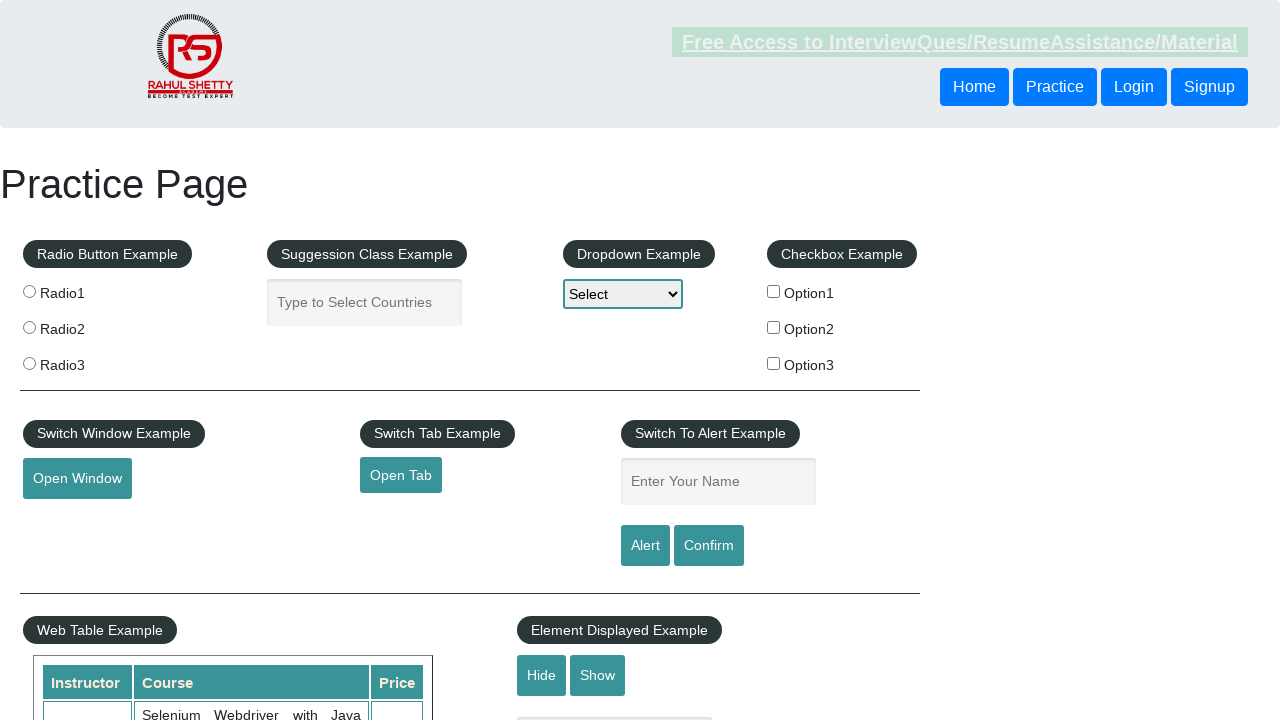

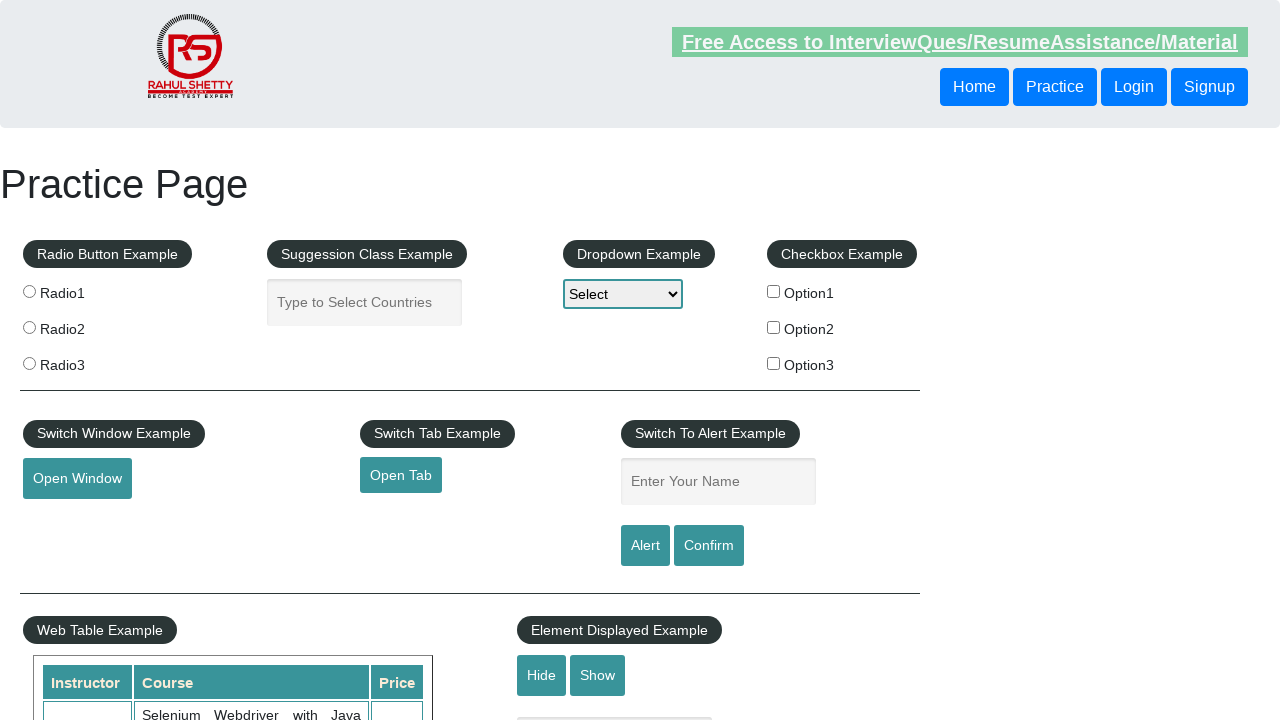